Creates a single task, then removes it by selecting the checkbox and clicking the delete button.

Starting URL: https://react-todo-lanzath.vercel.app/

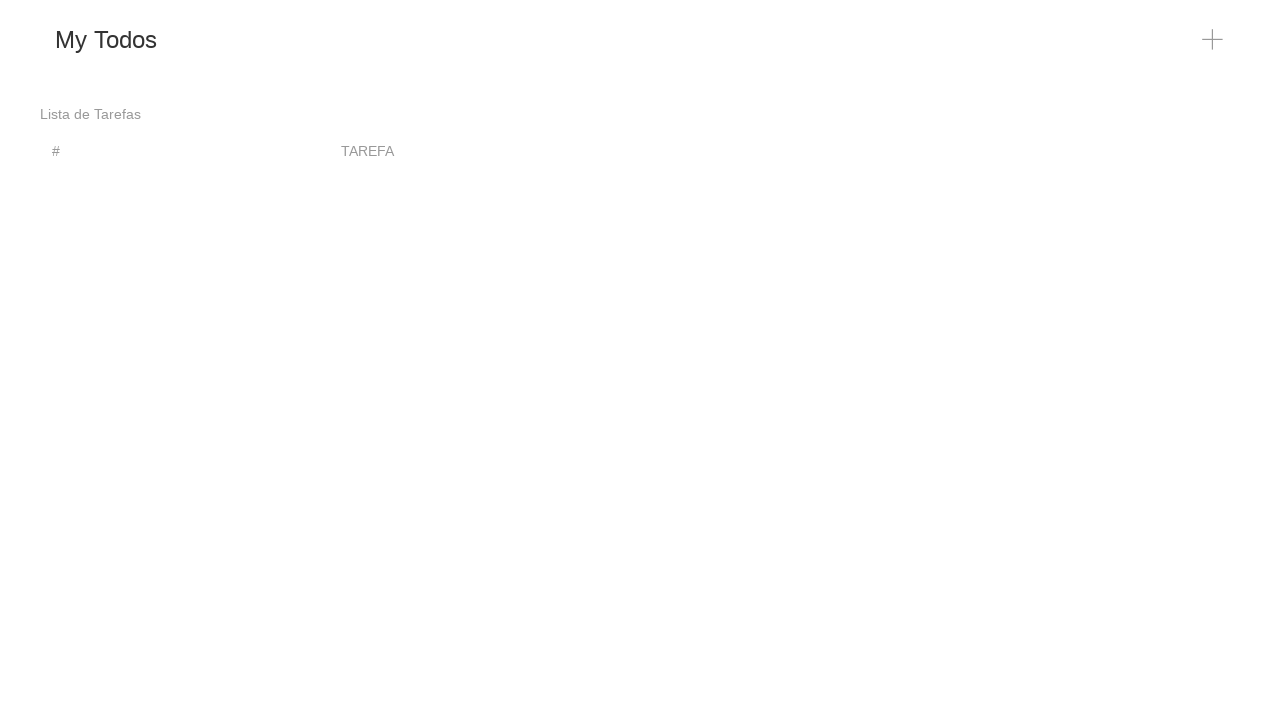

Waited for add task button to be visible
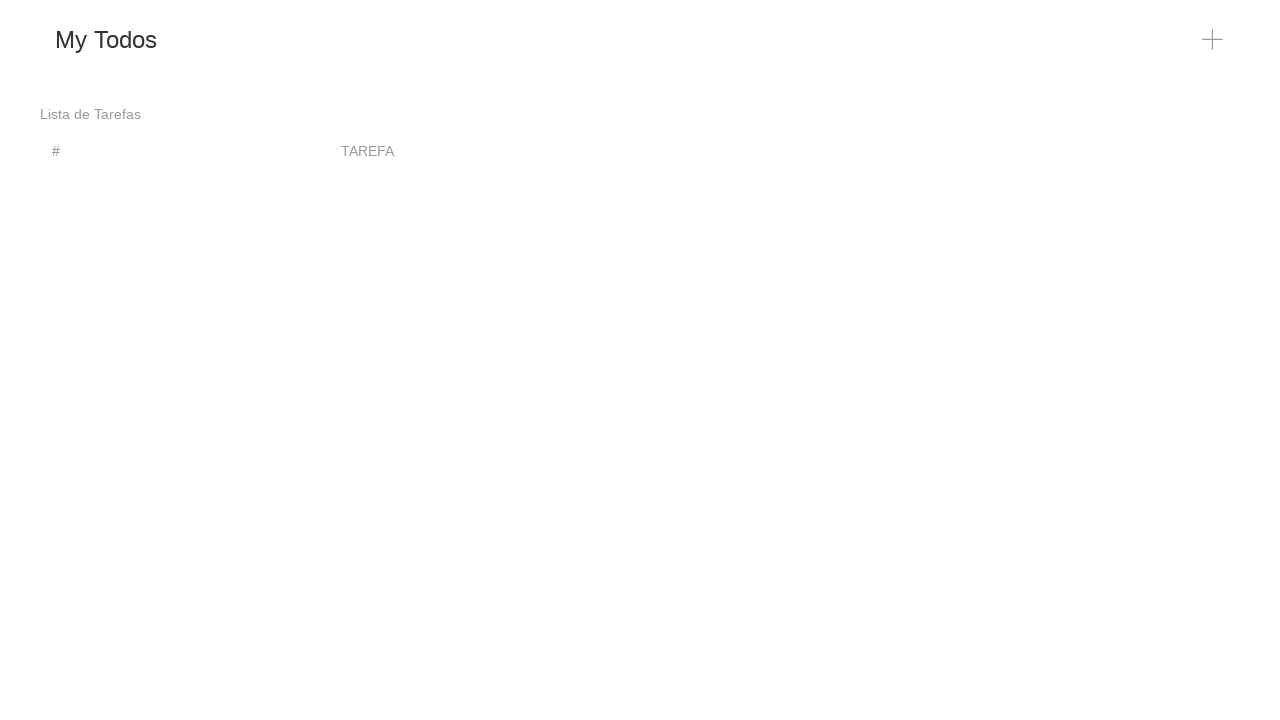

Clicked add task button at (1213, 40) on xpath=//span[@class='uk-icon']
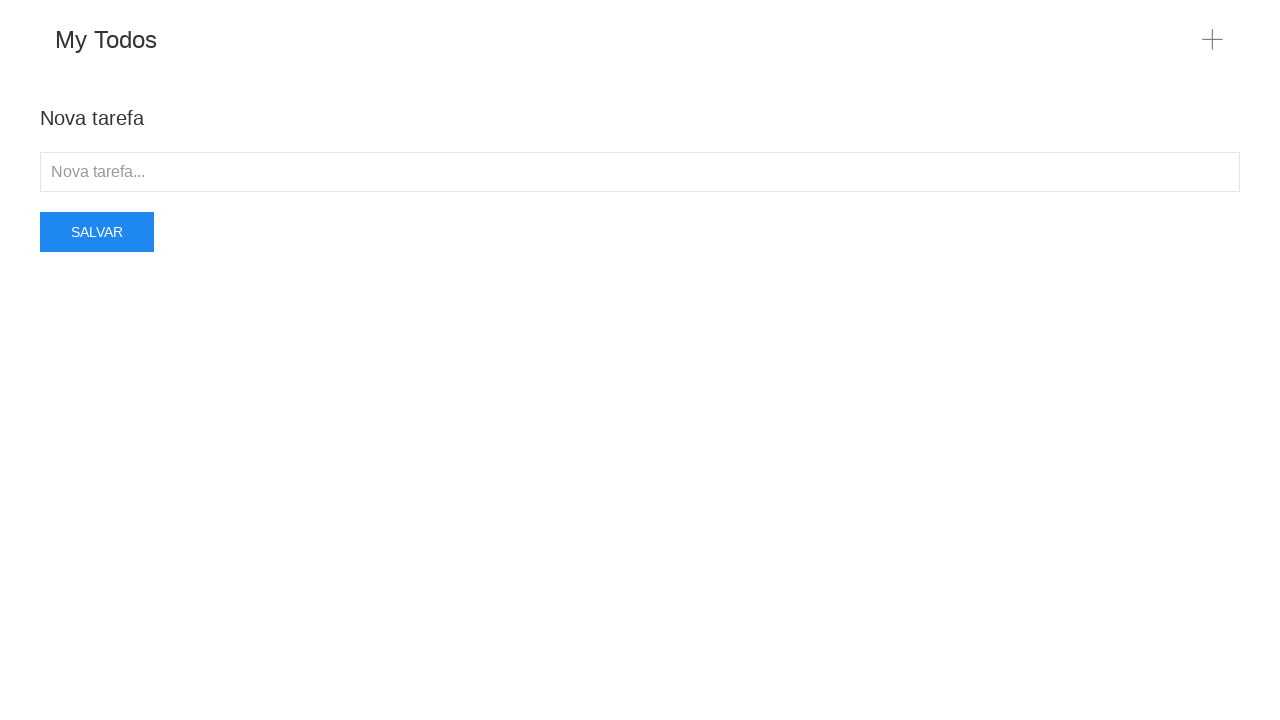

Filled task input with 'Estudar automatização de testes' on //input[@placeholder='Nova tarefa...']
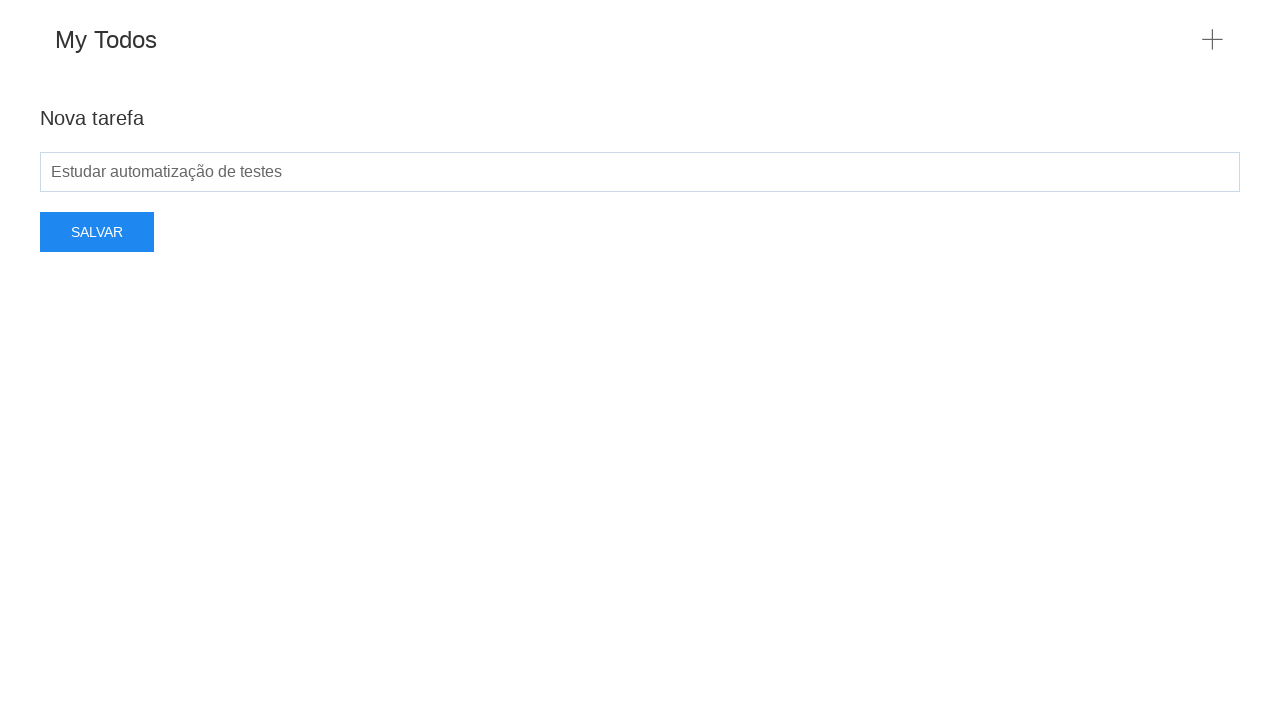

Clicked save button to create task at (97, 232) on xpath=//button[contains(.,'Salvar')]
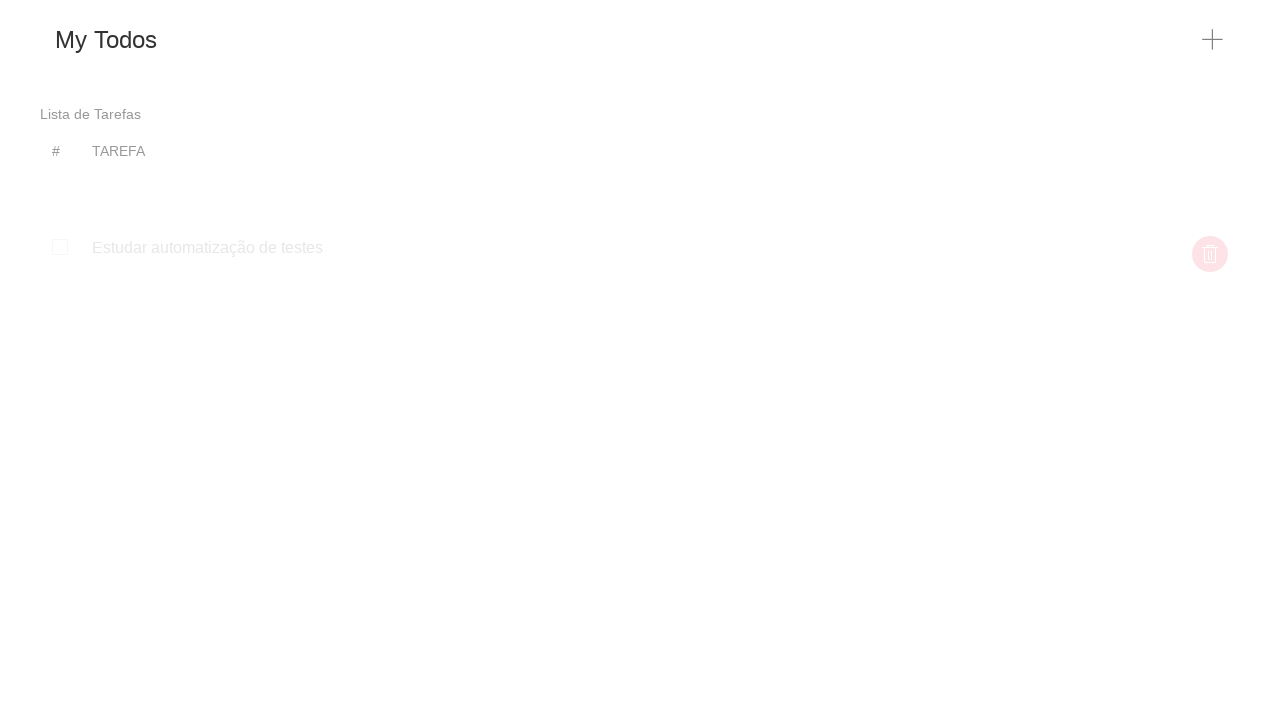

Checked the checkbox for the created task at (60, 205) on xpath=//input[1][@type='checkbox']
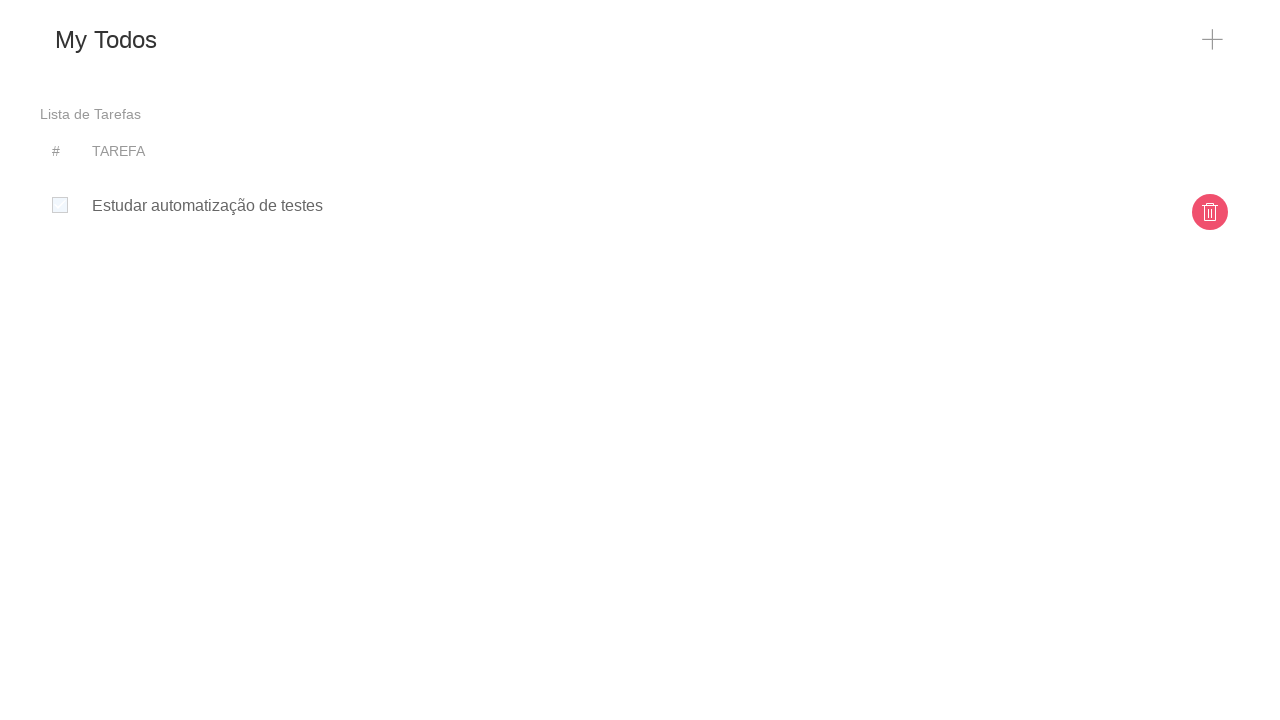

Clicked delete button to remove the task at (1210, 212) on button > svg
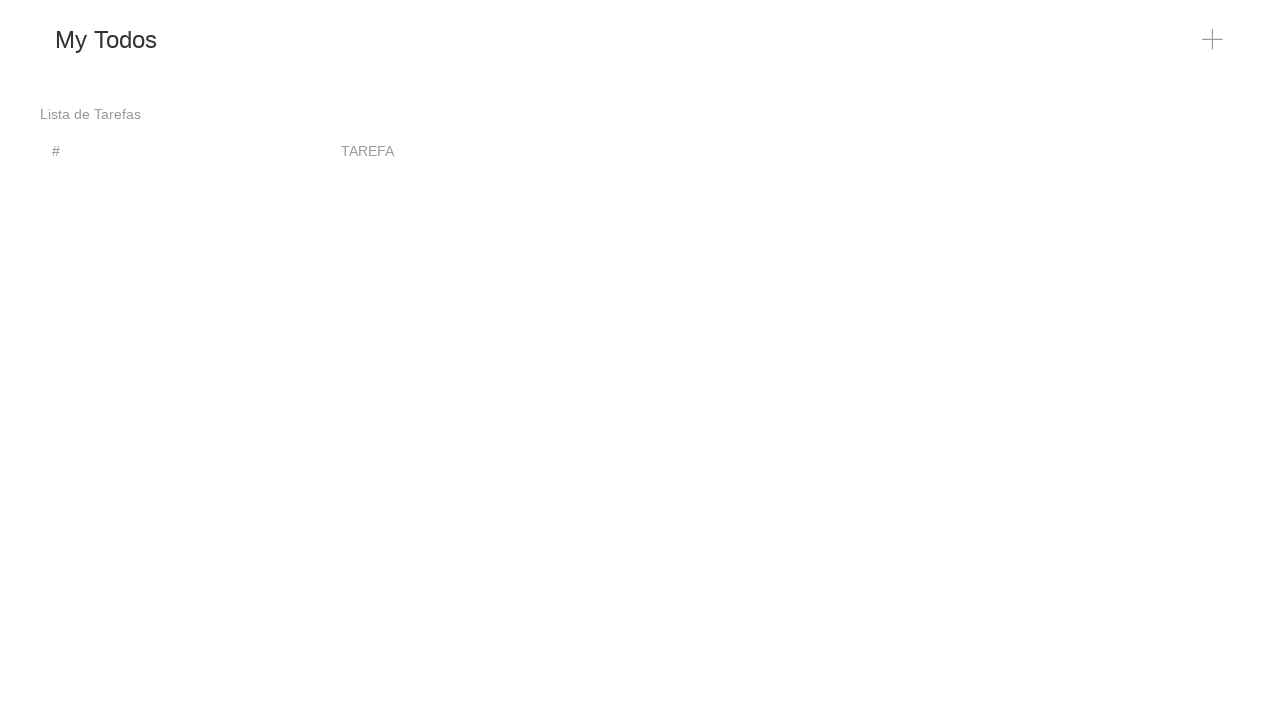

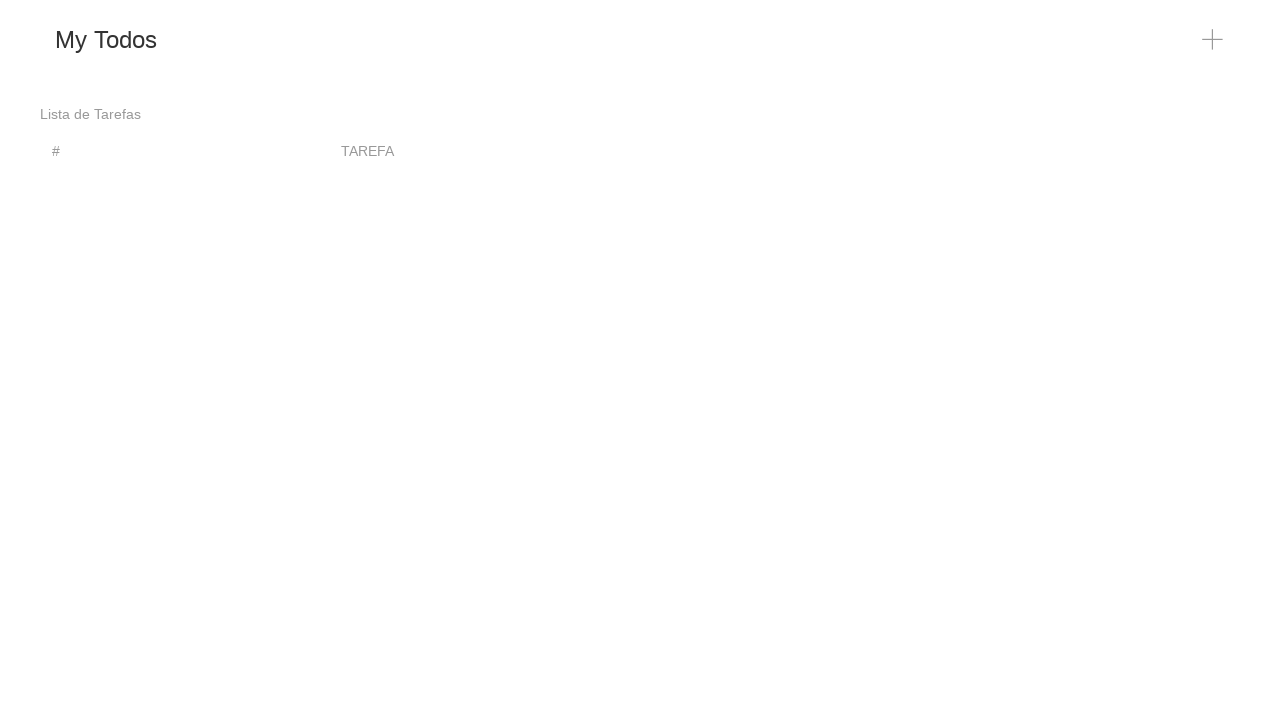